Tests an e-commerce flow by adding multiple items to cart, applying a promo code, and completing the checkout process with country selection

Starting URL: https://rahulshettyacademy.com/seleniumPractise/

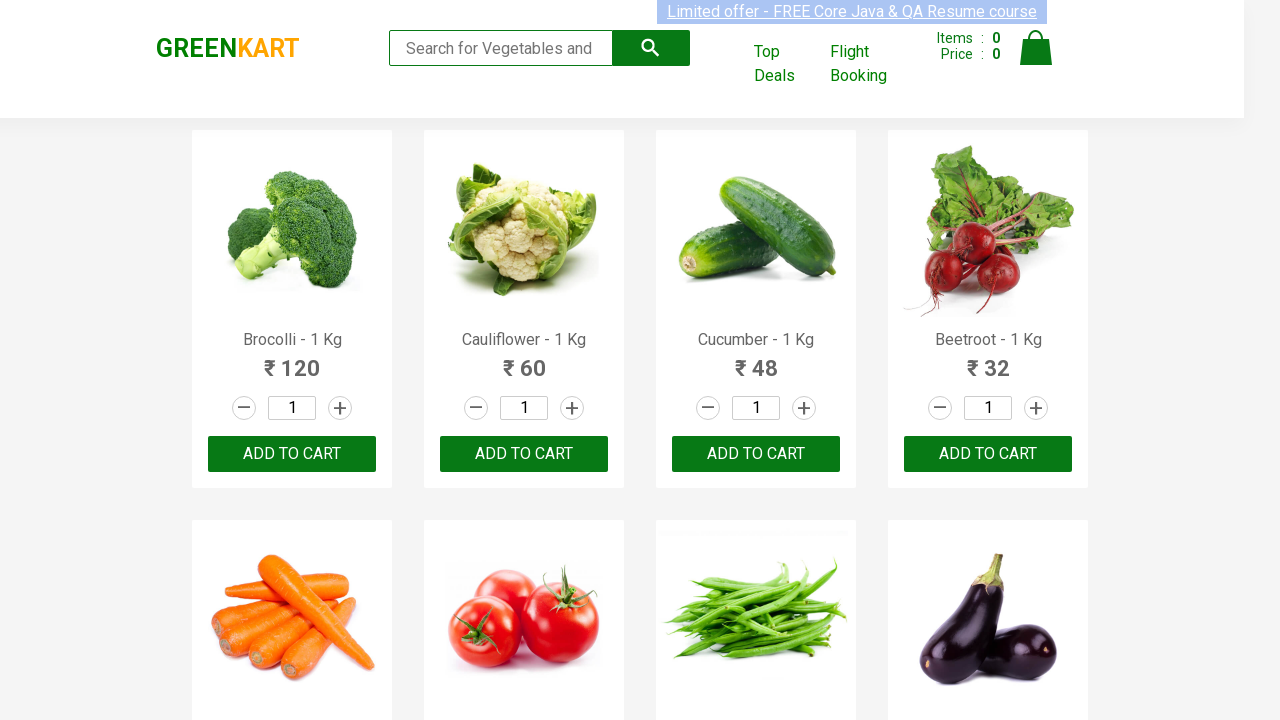

Retrieved all product names from the page
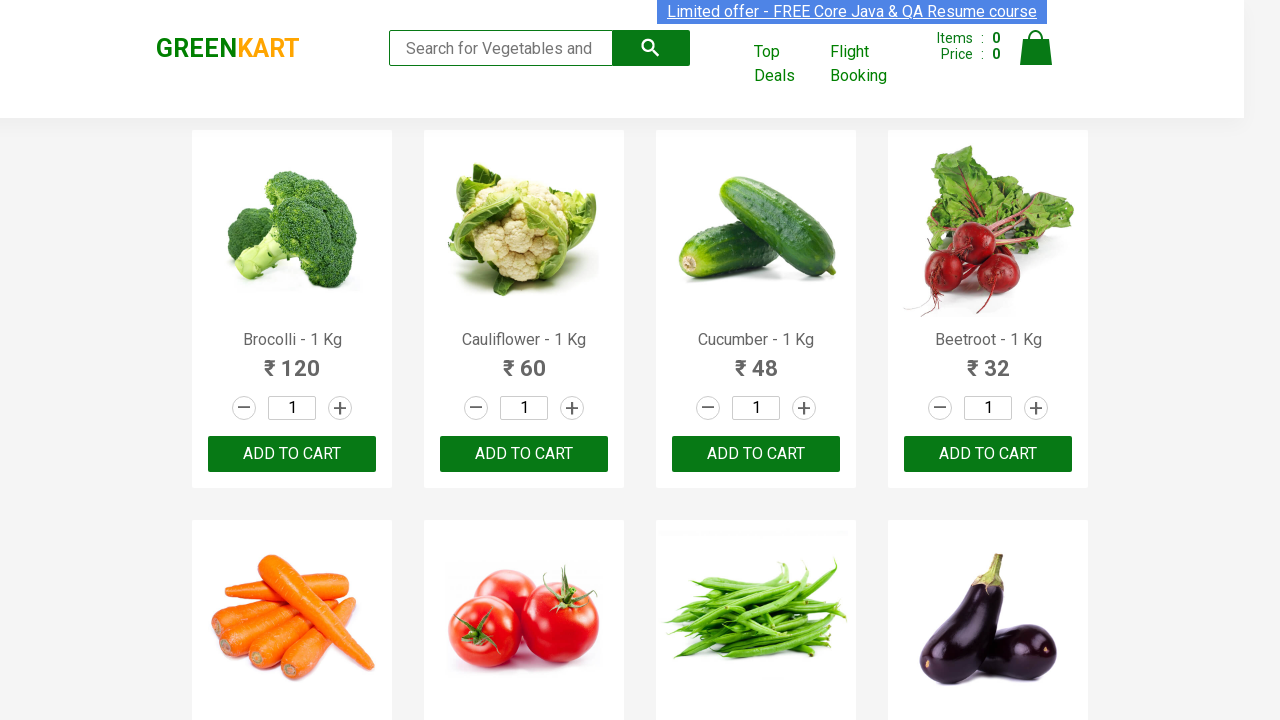

Added 'Cauliflower' to cart at (524, 454) on .product-action>button >> nth=1
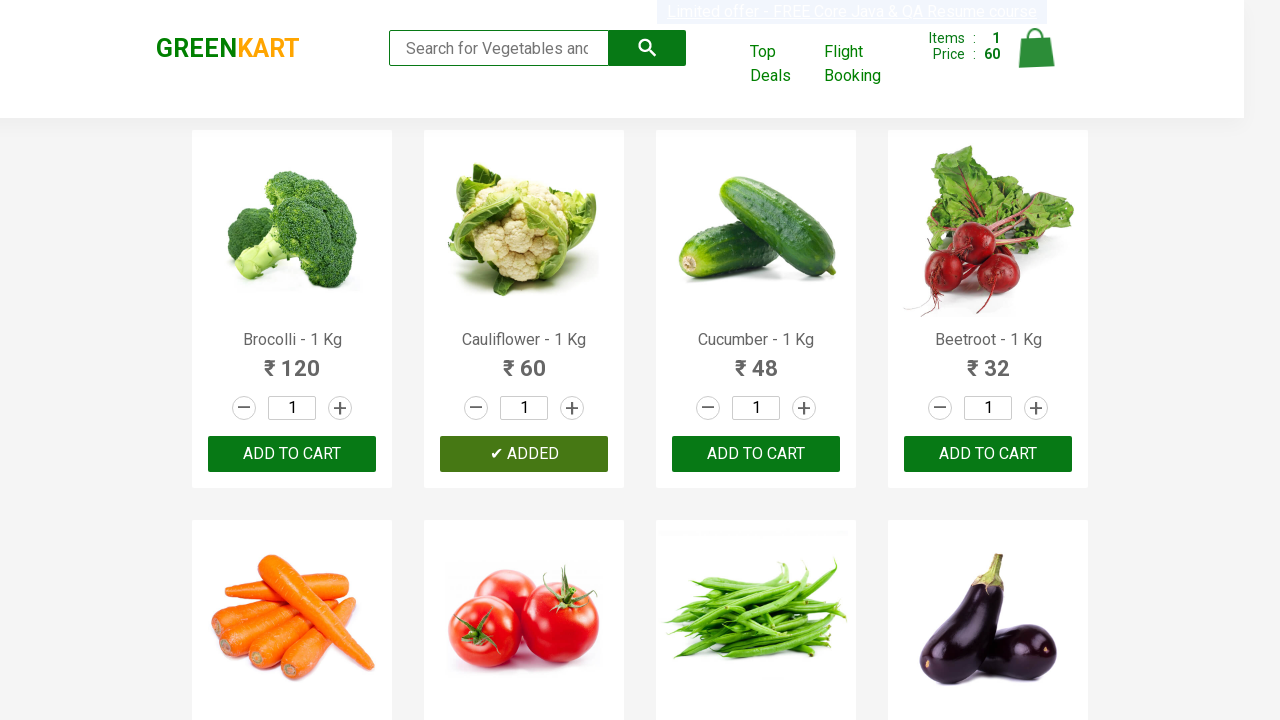

Added 'Carrot' to cart at (292, 360) on .product-action>button >> nth=4
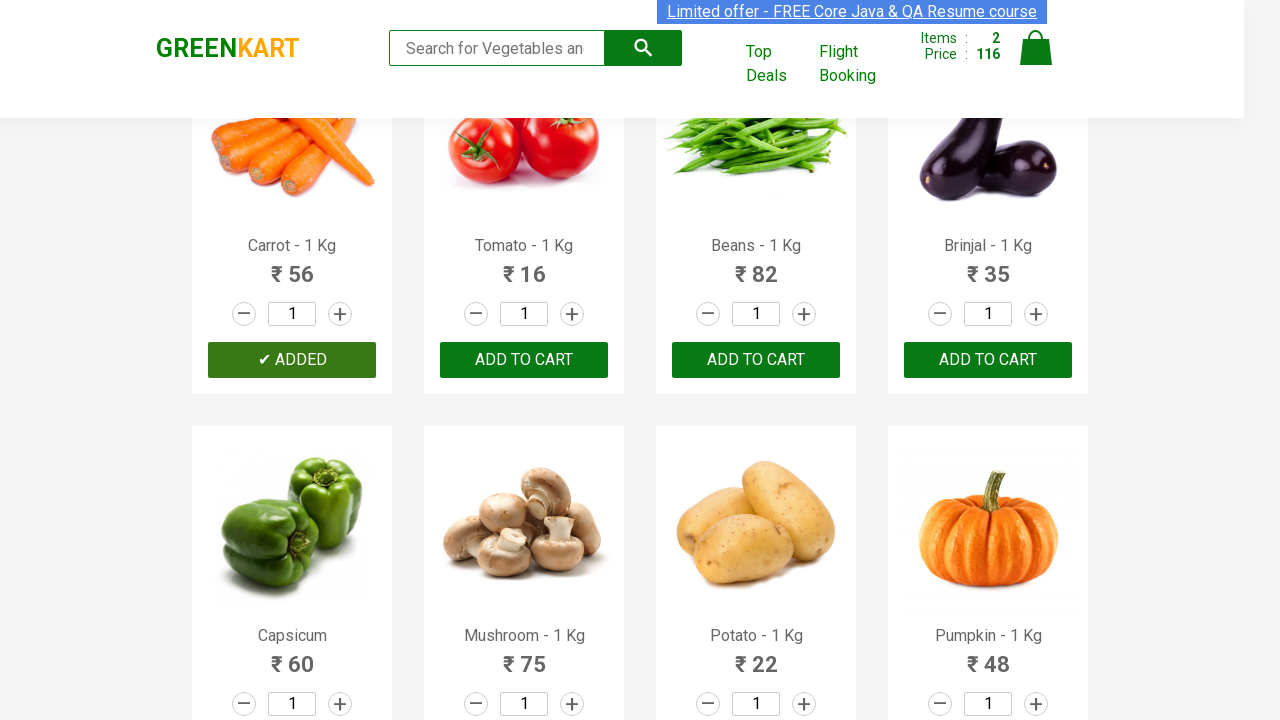

Added 'Orange' to cart at (988, 360) on .product-action>button >> nth=19
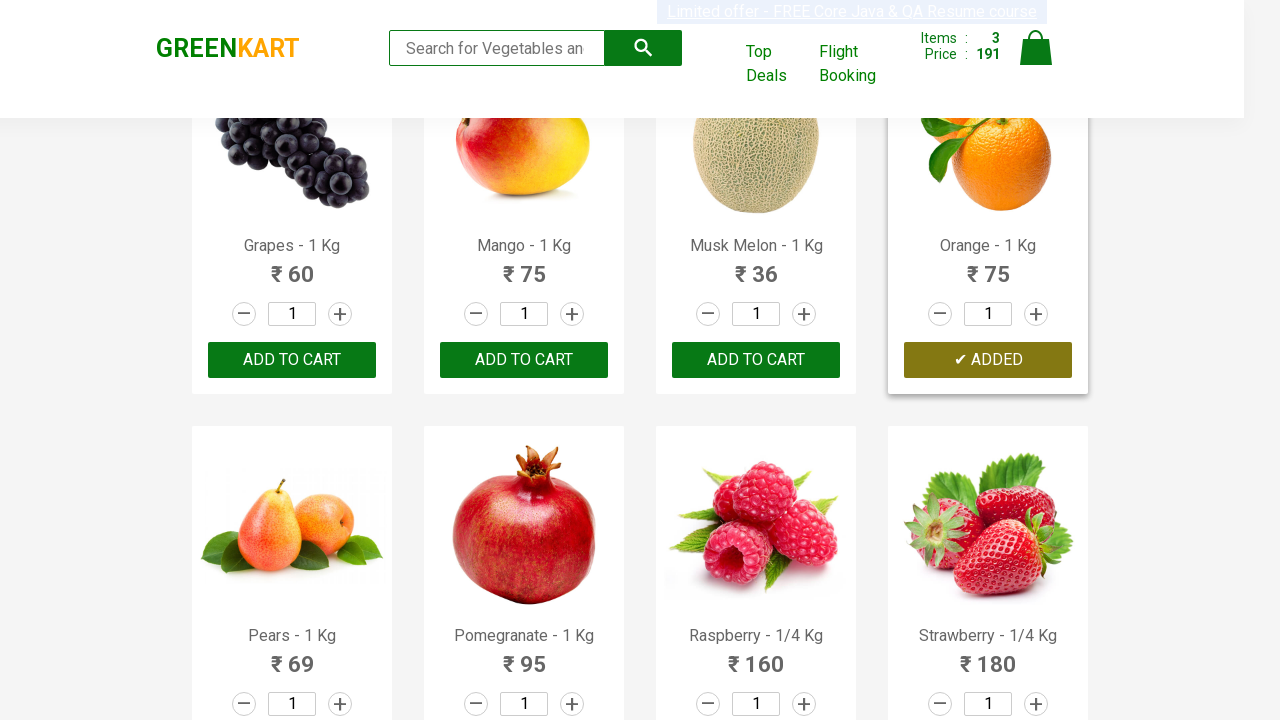

Clicked cart icon to view cart at (1036, 48) on .cart-icon>img
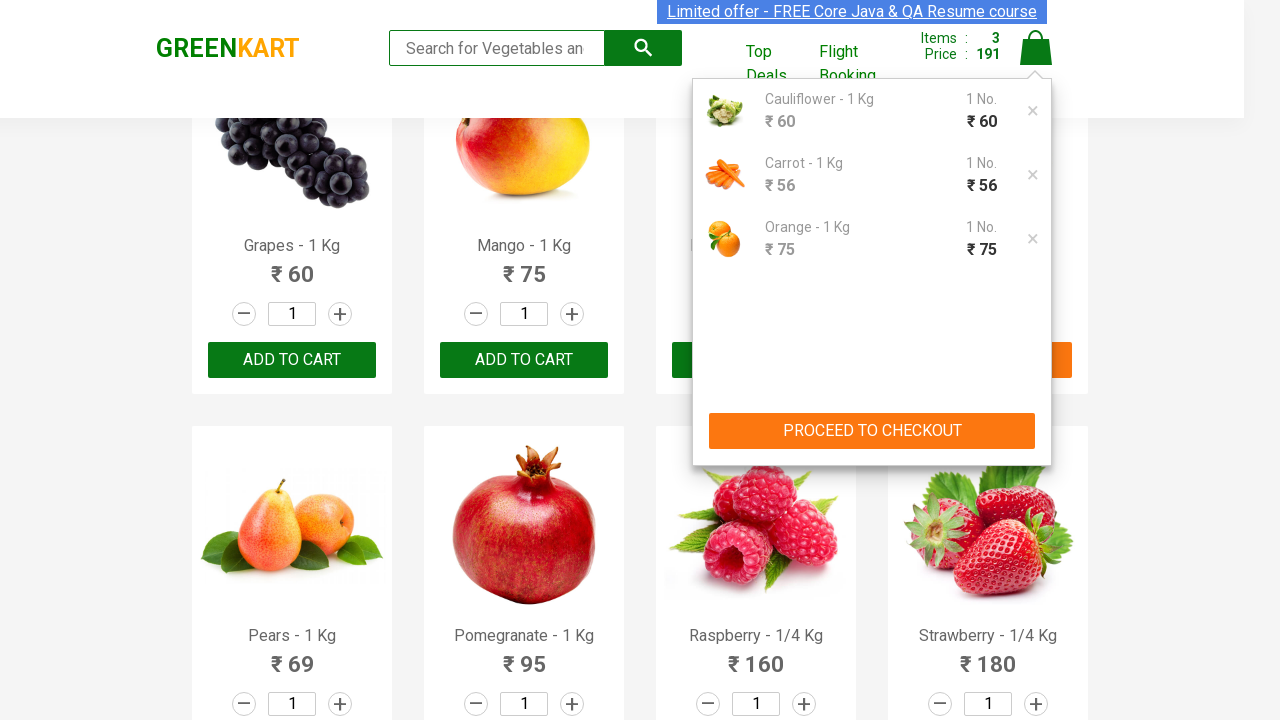

Clicked proceed to checkout button at (872, 431) on .action-block>button
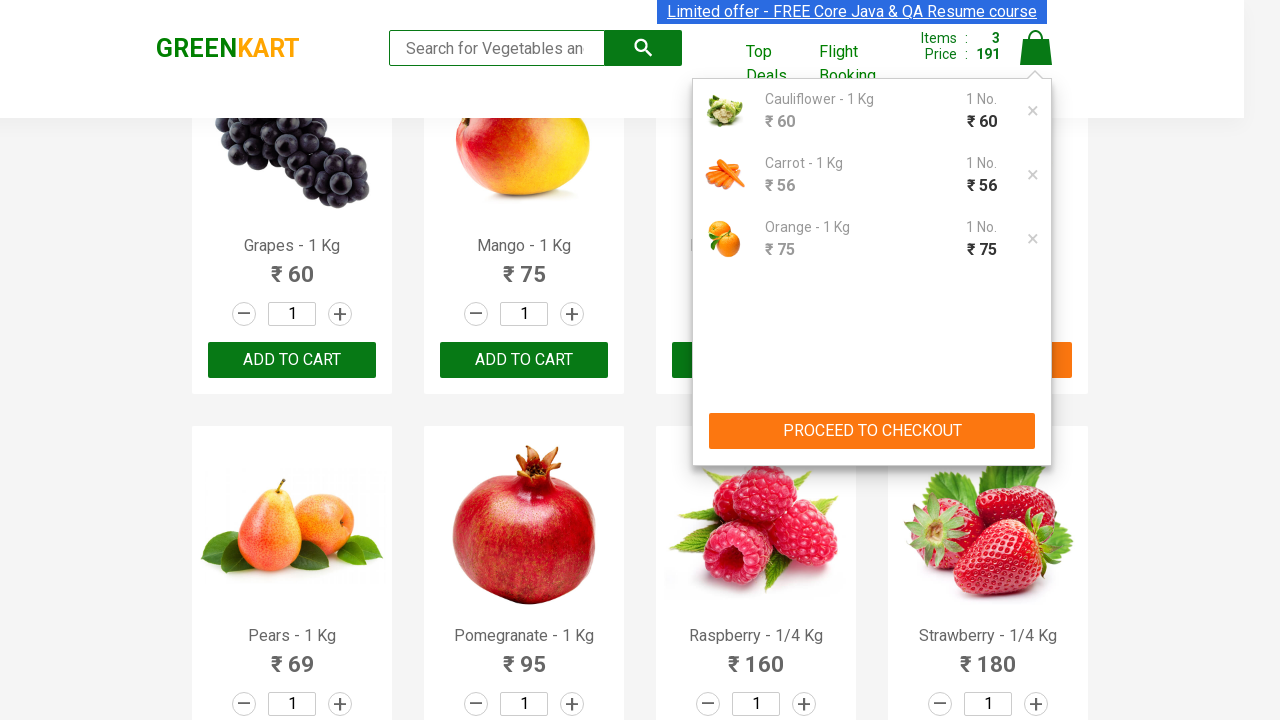

Promo code input field became visible
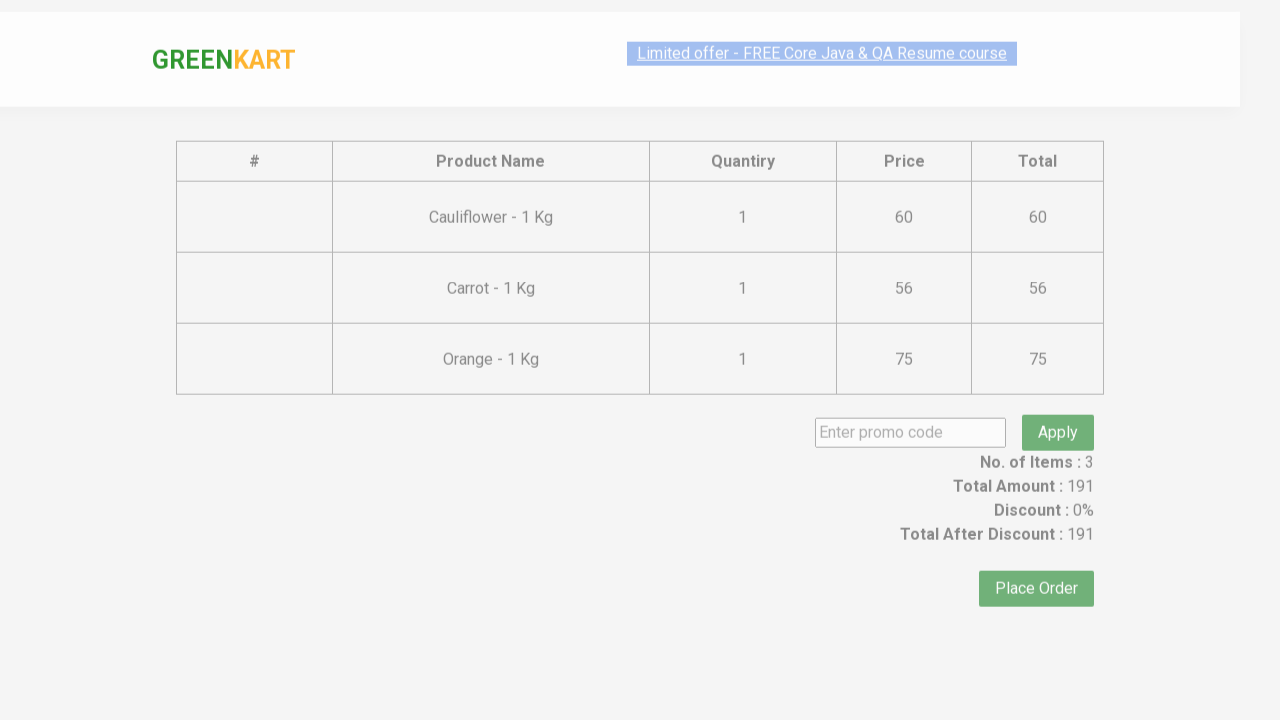

Entered promo code 'rahulshettyacademy' on //input[@placeholder='Enter promo code']
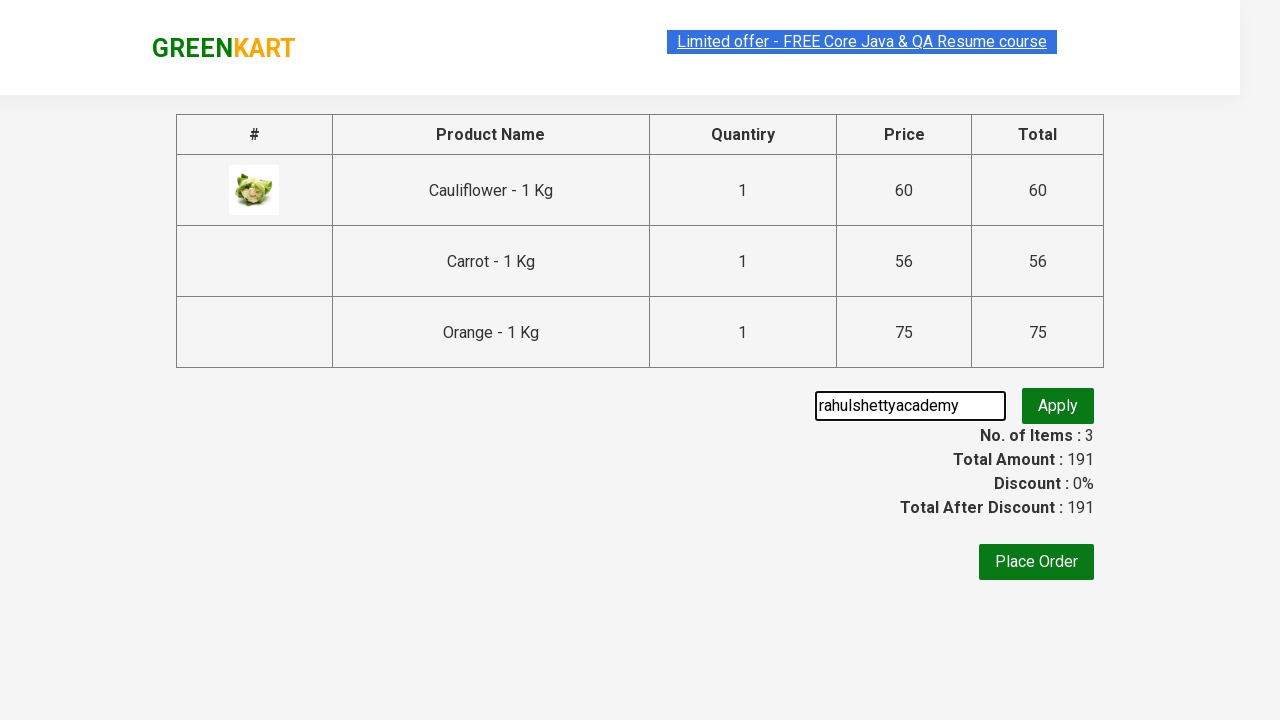

Clicked apply button for promo code at (1058, 406) on button.promoBtn
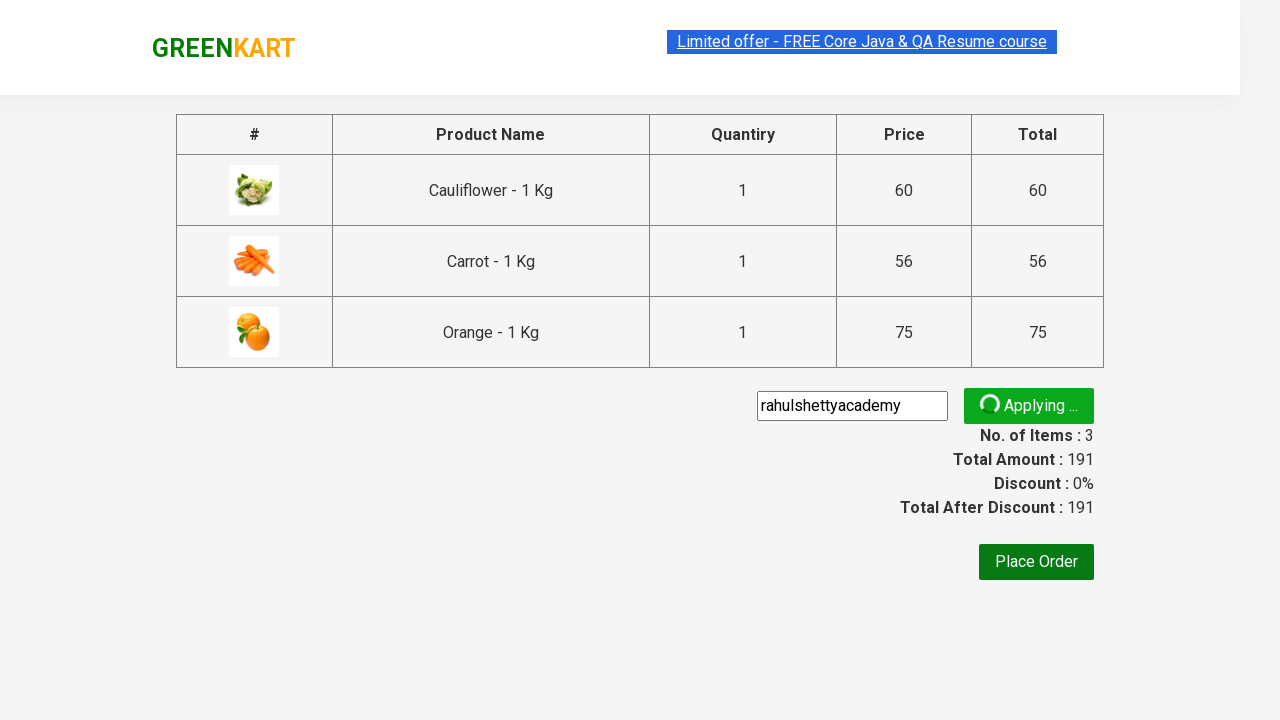

Promo code successfully applied
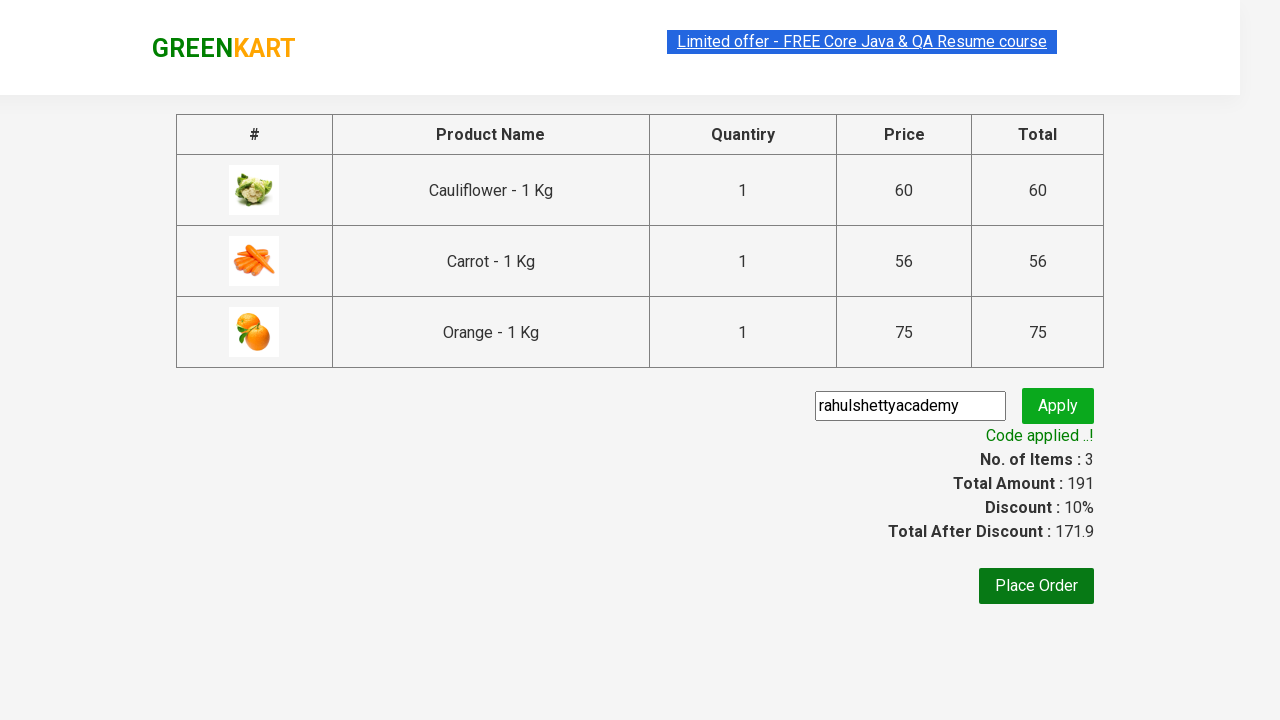

Clicked 'Place Order' button at (1036, 586) on xpath=//button[contains(text(),'Place Order')]
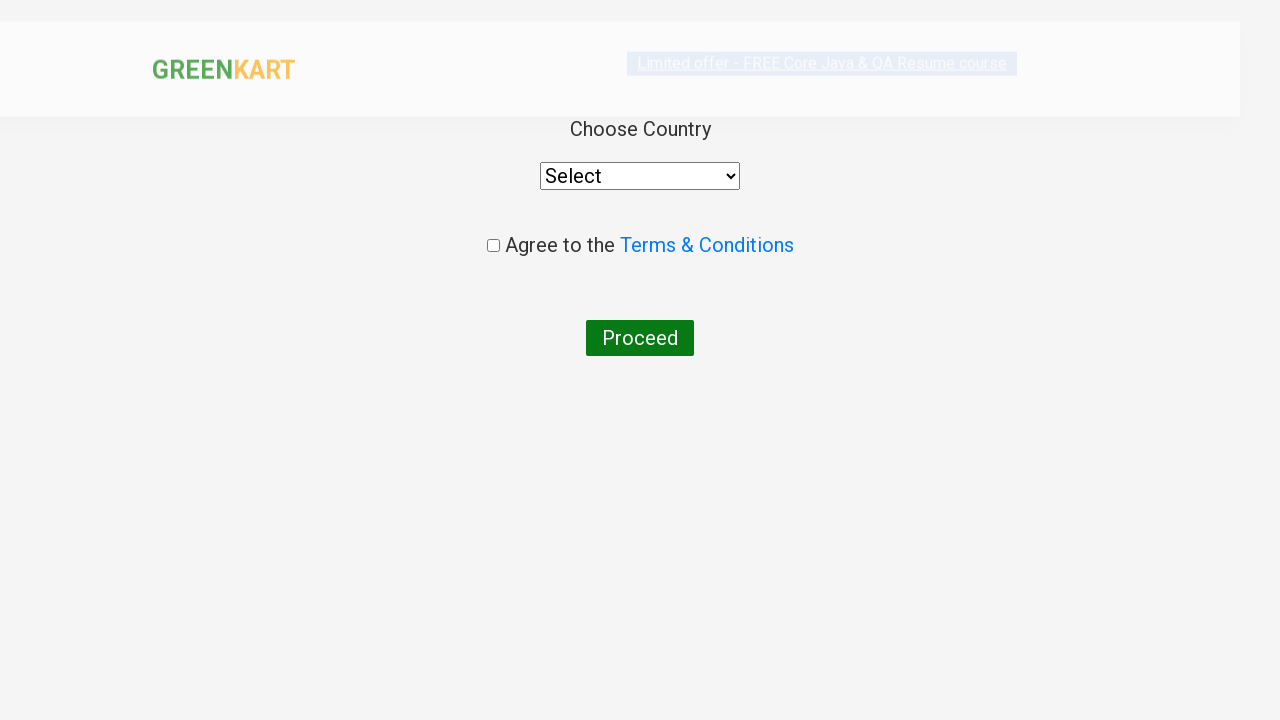

Selected 'India' from country dropdown on //div[@class='wrapperTwo']//div//select
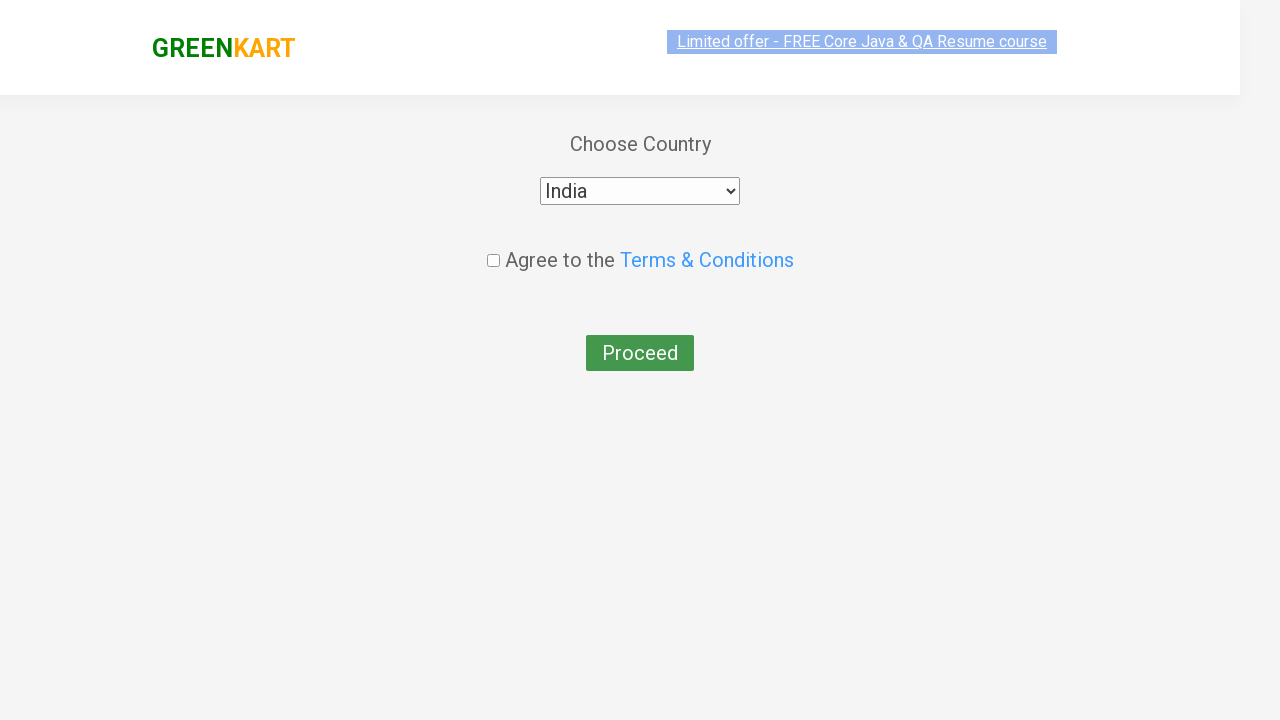

Checked agreement checkbox at (493, 246) on input.chkAgree
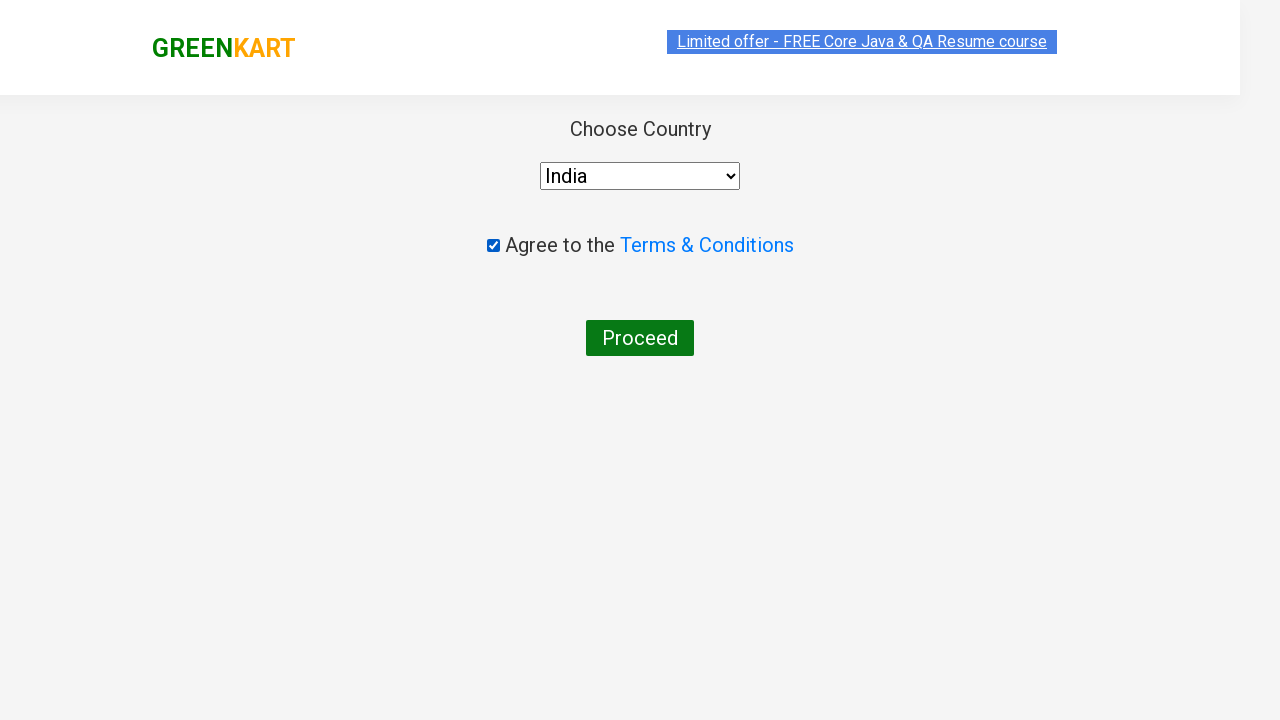

Clicked 'Proceed' button to complete checkout at (640, 338) on xpath=//button[contains(text(),'Proceed')]
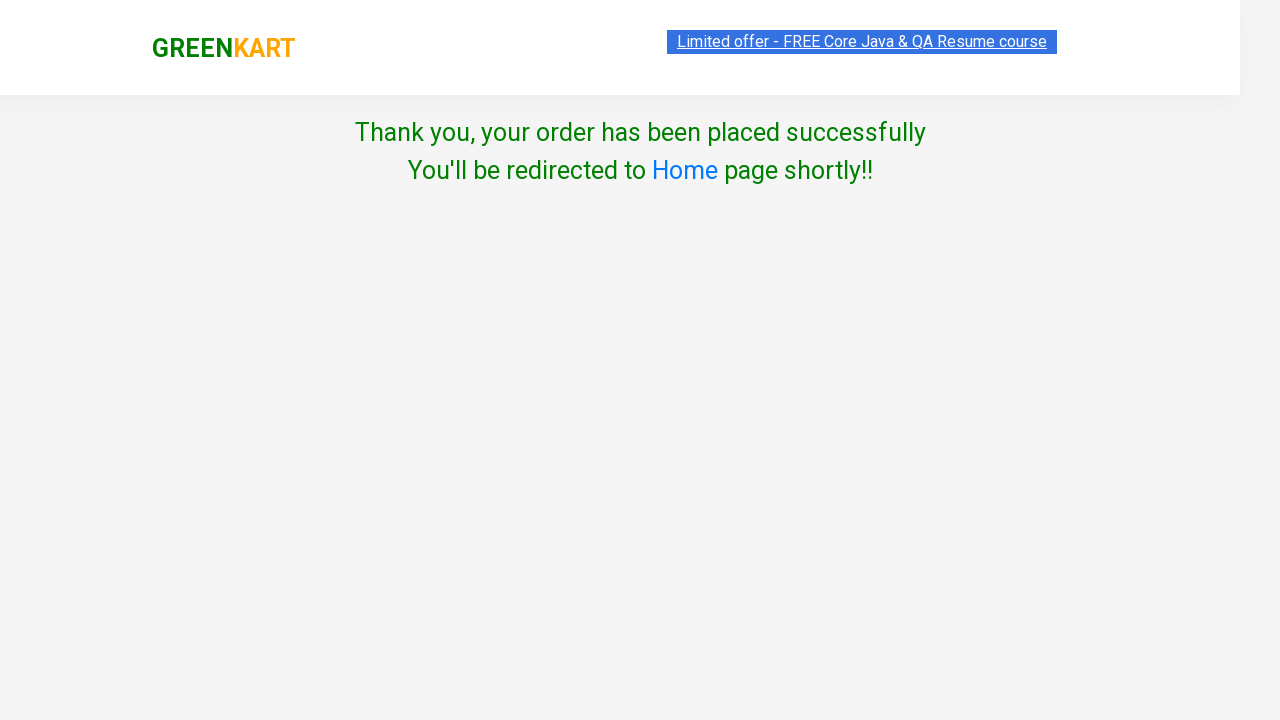

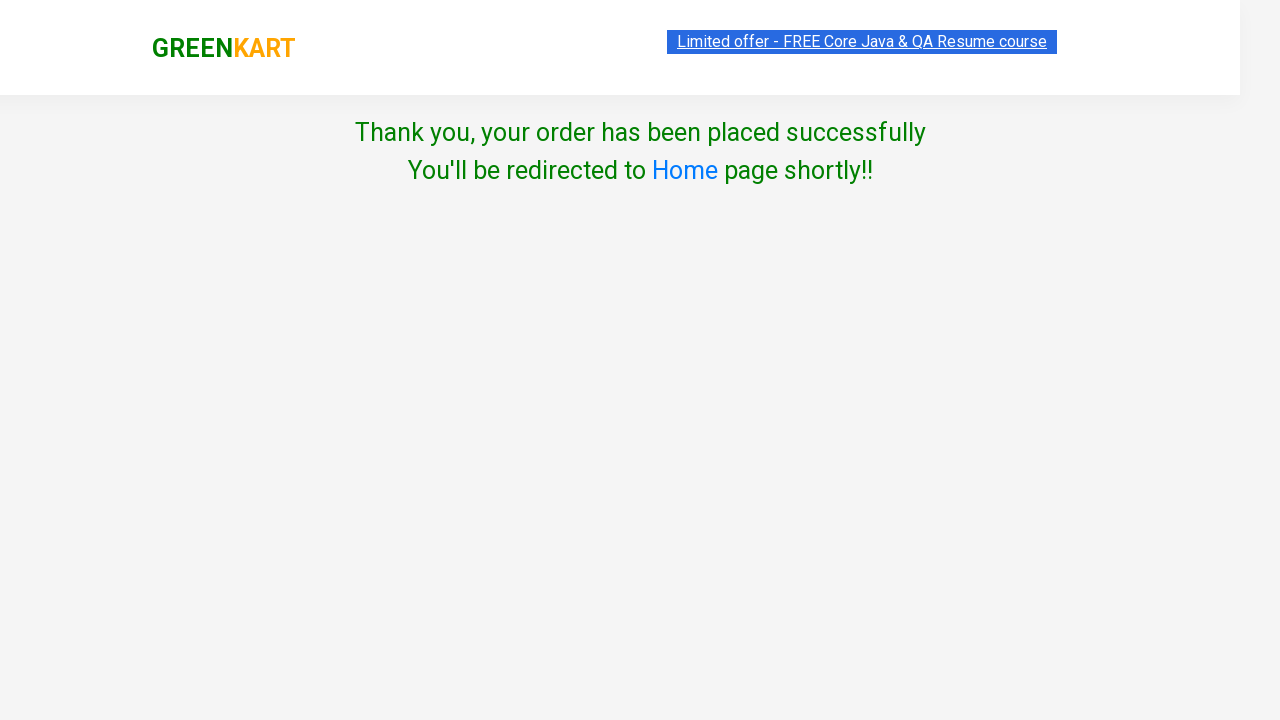